Tests autosuggest dropdown functionality by typing a partial country name and selecting a matching option from the suggestions

Starting URL: https://rahulshettyacademy.com/dropdownsPractise/

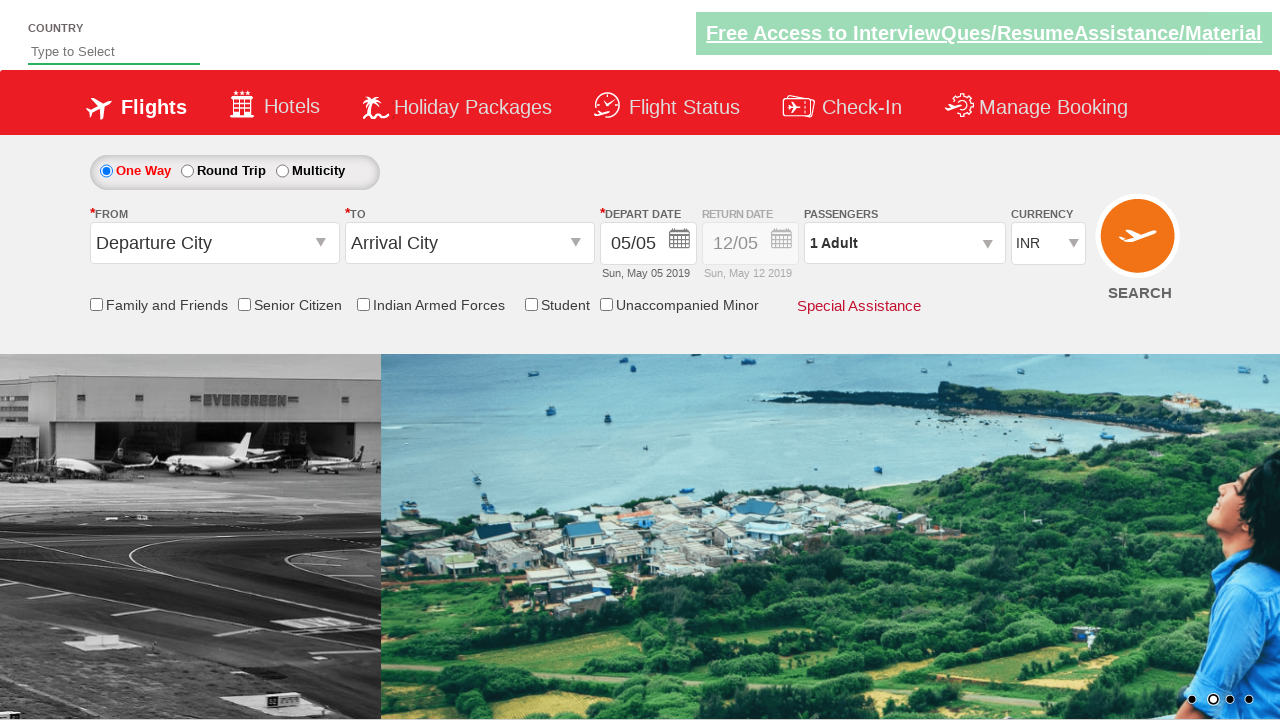

Typed 'ger' in autosuggest field to trigger dropdown on #autosuggest
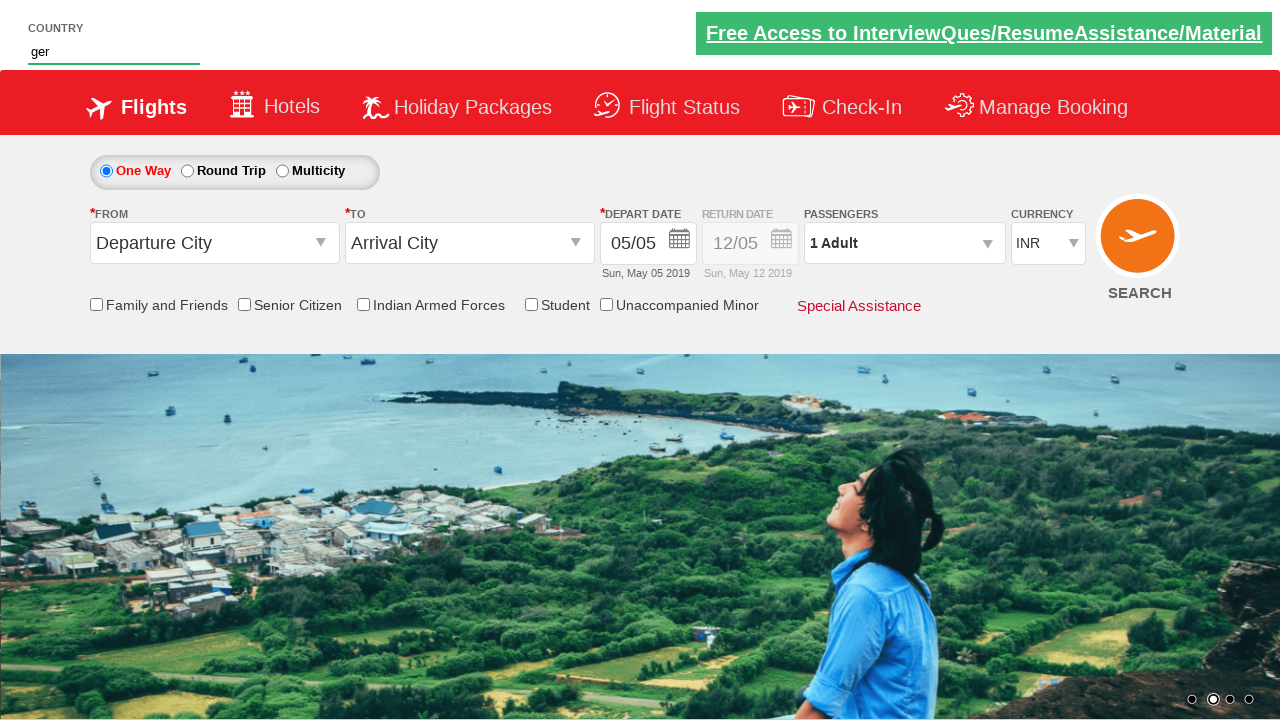

Autosuggest dropdown options loaded
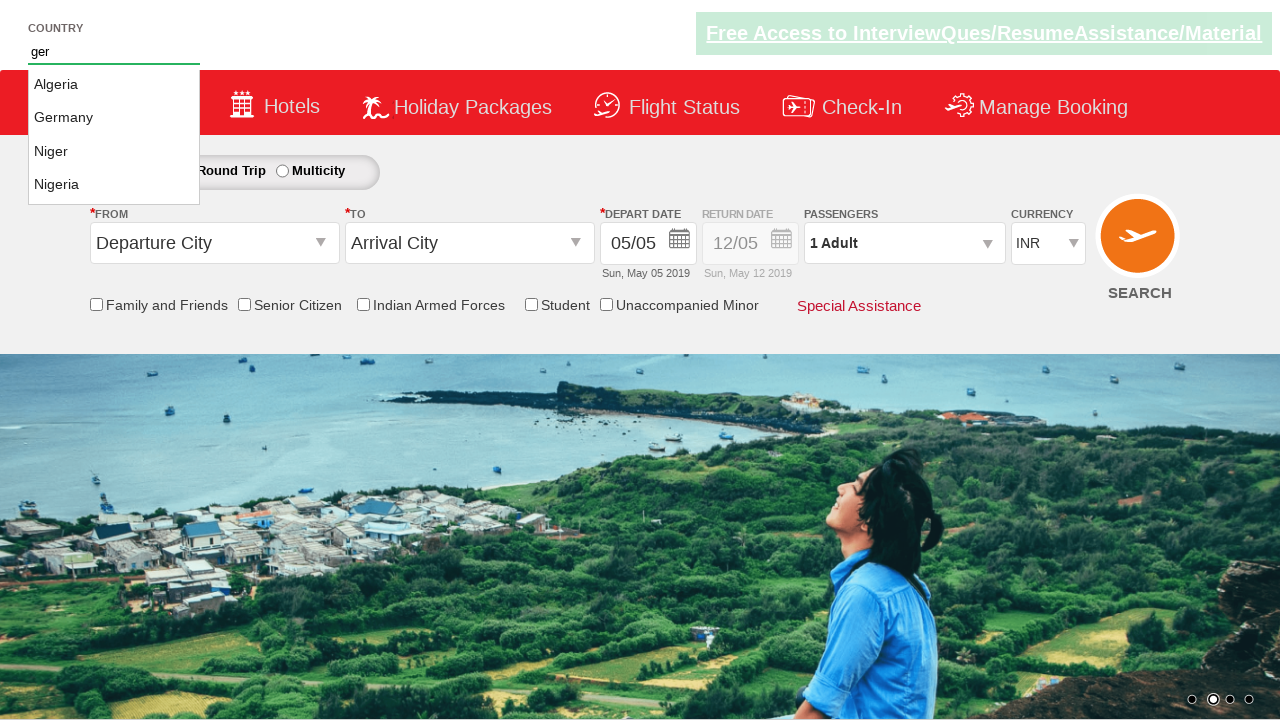

Selected 'Germany' from autosuggest dropdown options at (114, 118) on li.ui-menu-item a:text-is('Germany')
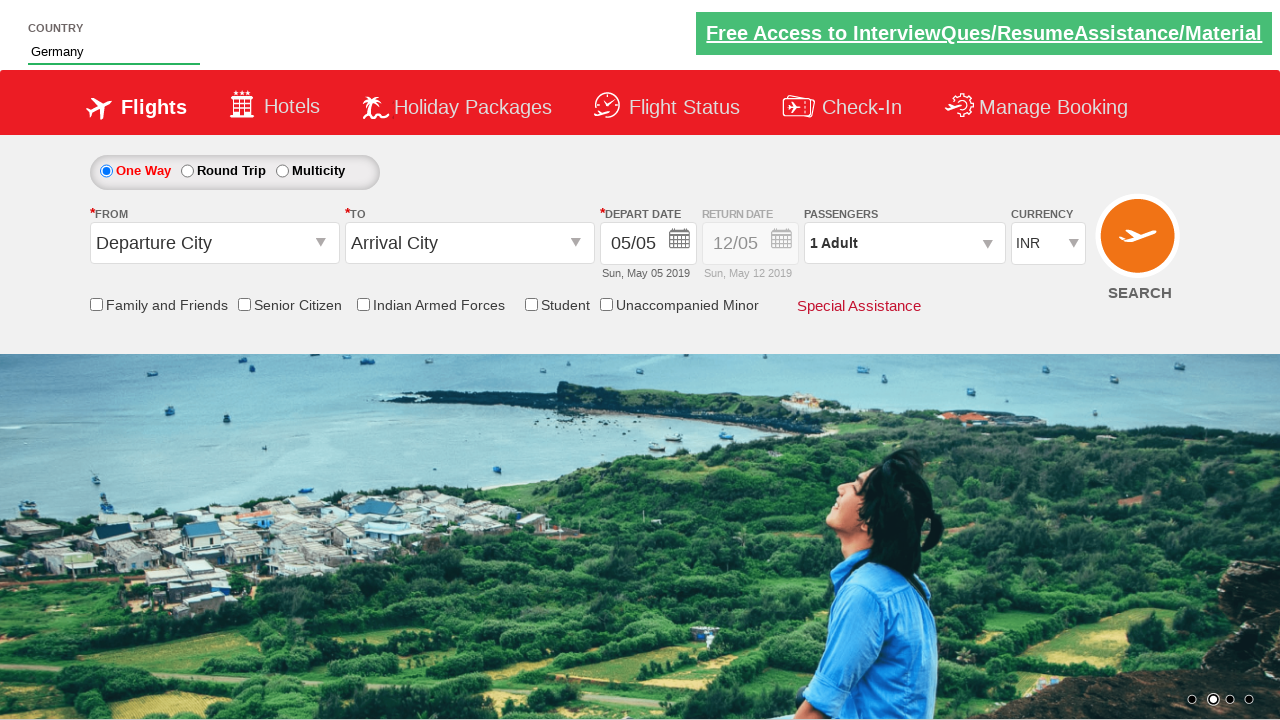

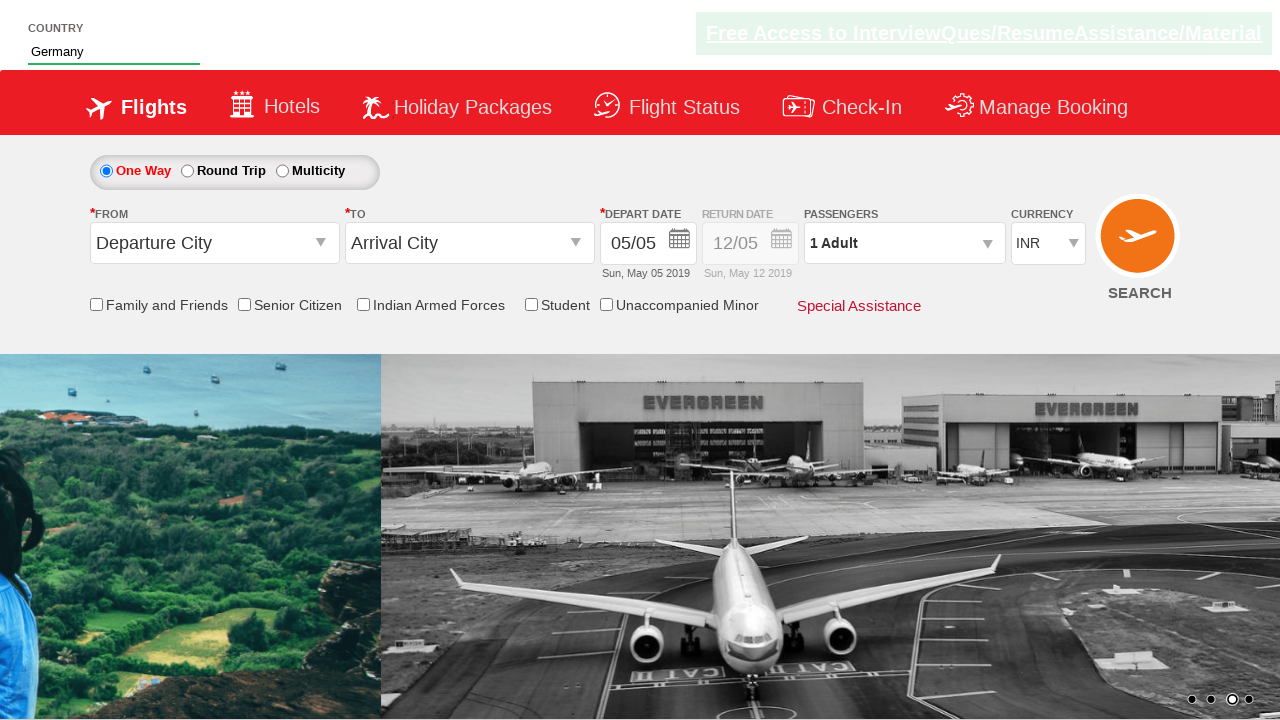